Navigates to Forgot Password page, then back, then to Hovers page, and back again

Starting URL: https://the-internet.herokuapp.com

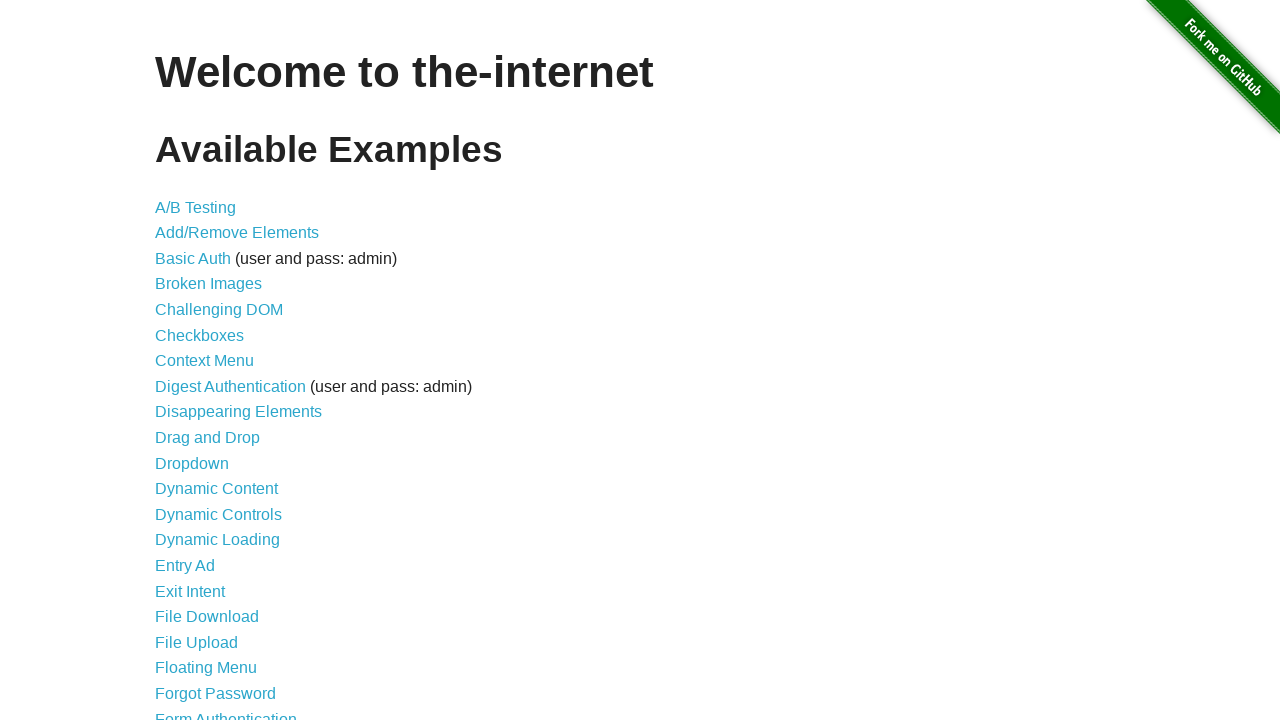

Clicked on Forgot Password link at (216, 693) on text=Forgot Password
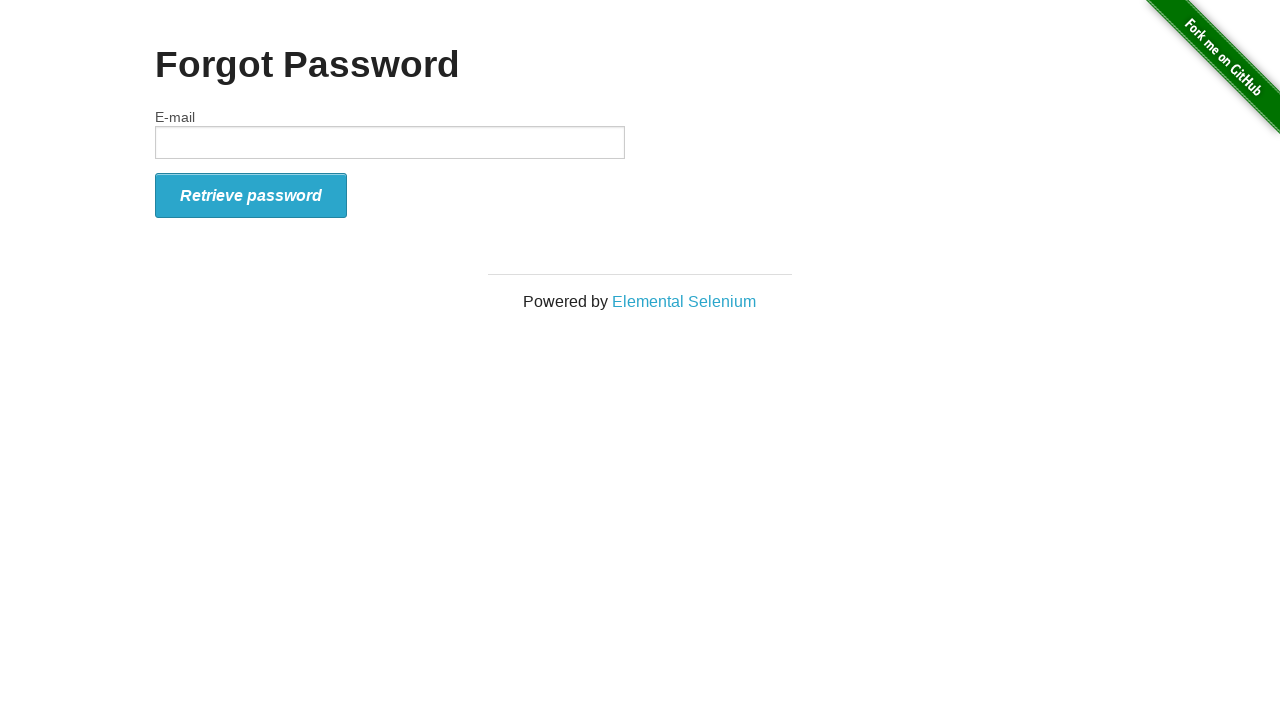

Navigated back to home page
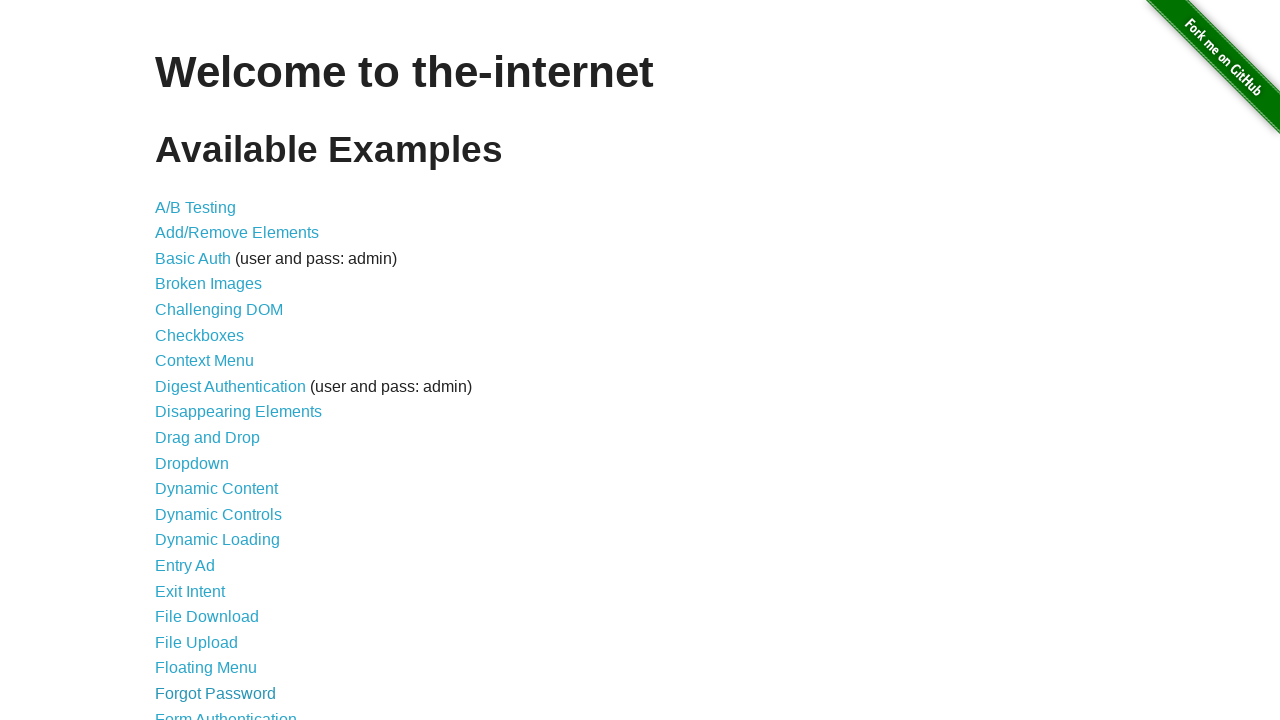

Clicked on Hovers link at (180, 360) on text=Hovers
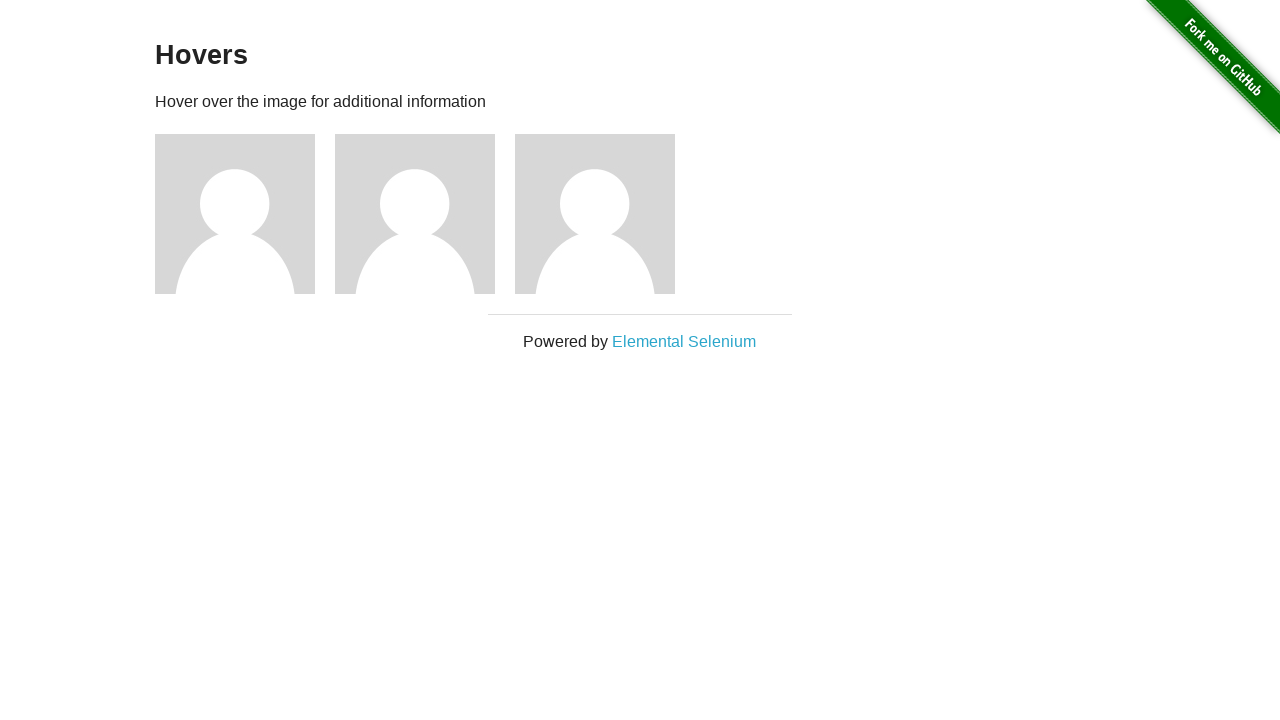

Navigated to https://the-internet.herokuapp.com
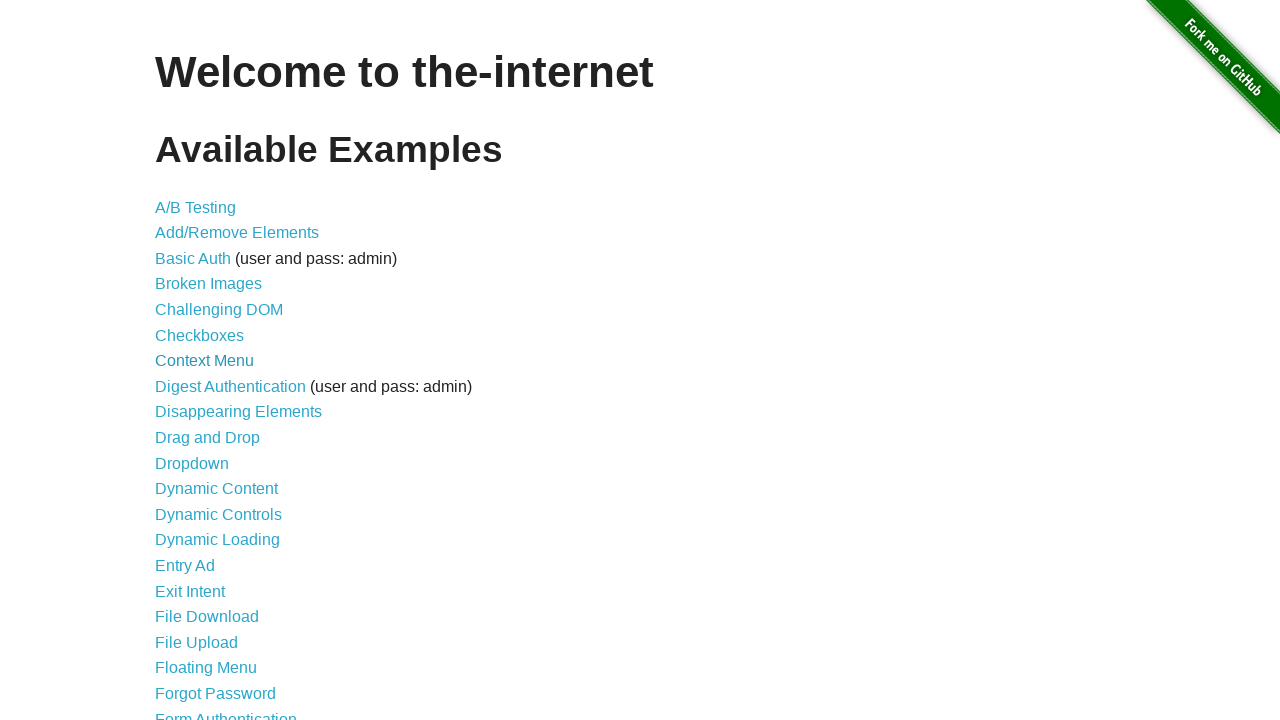

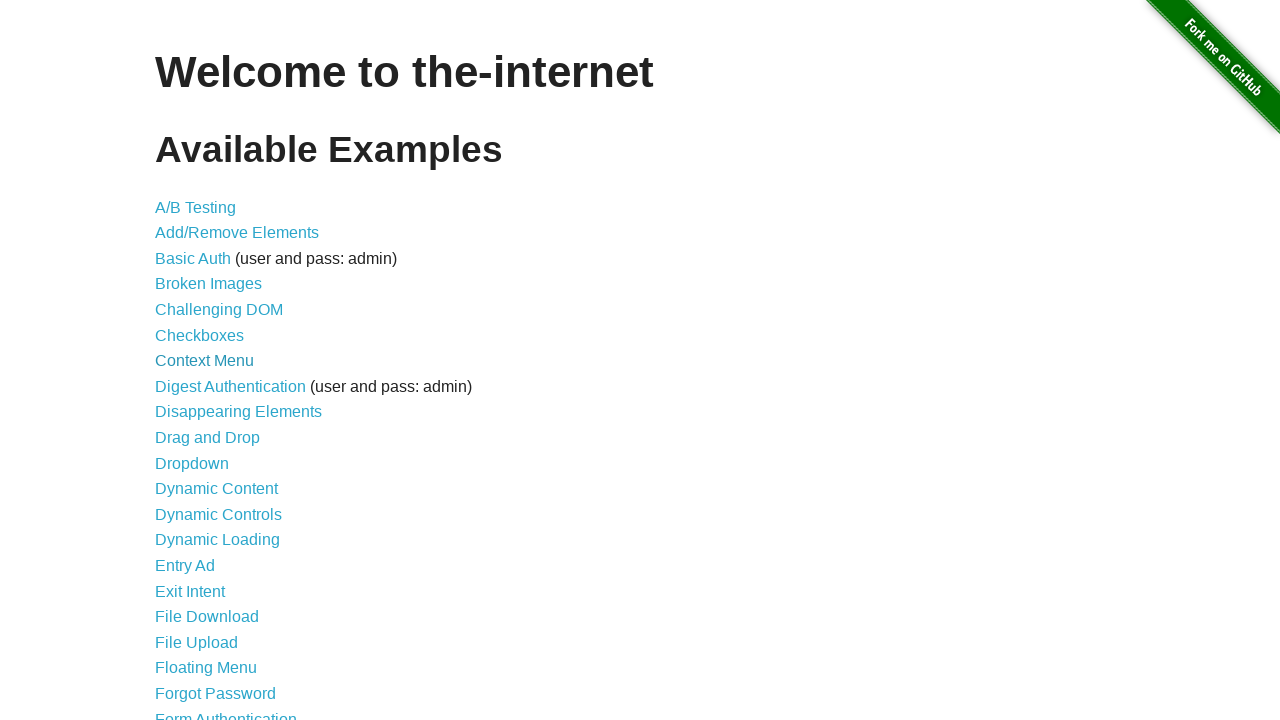